Tests multi-select dropdown functionality by selecting and deselecting multiple options using various methods

Starting URL: https://omayo.blogspot.com/

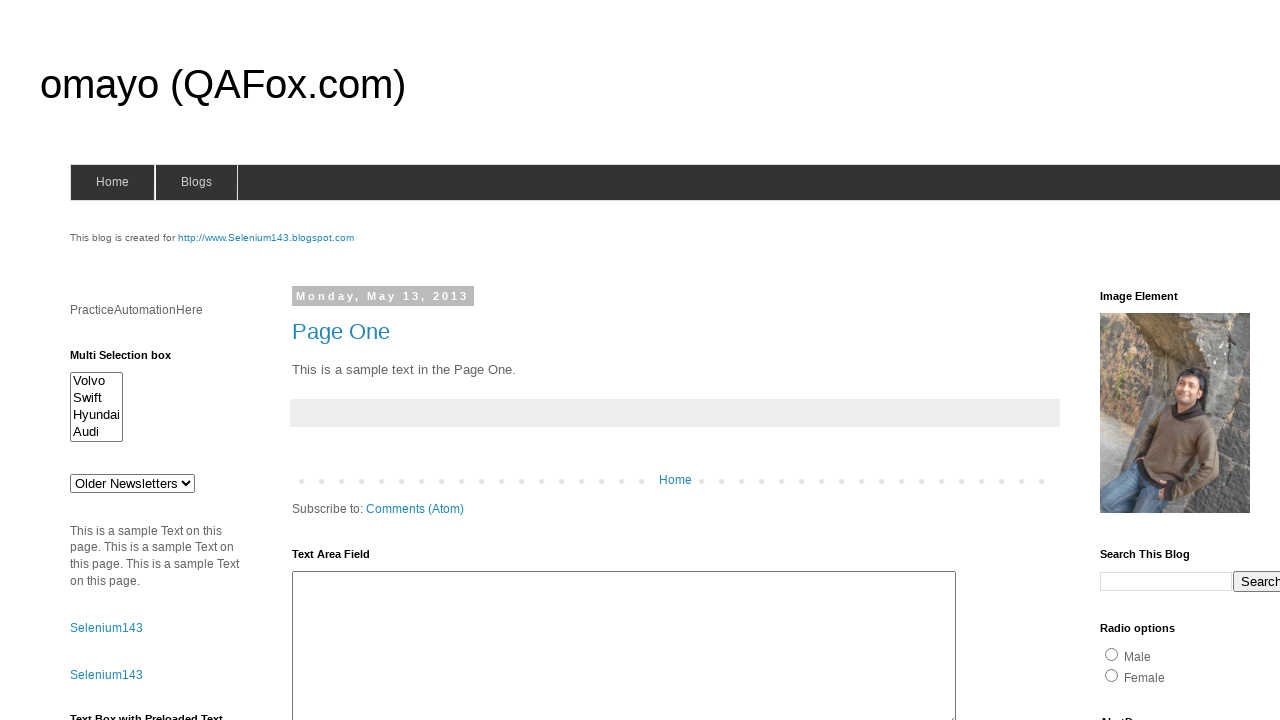

Located multi-select dropdown element with id 'multiselect1'
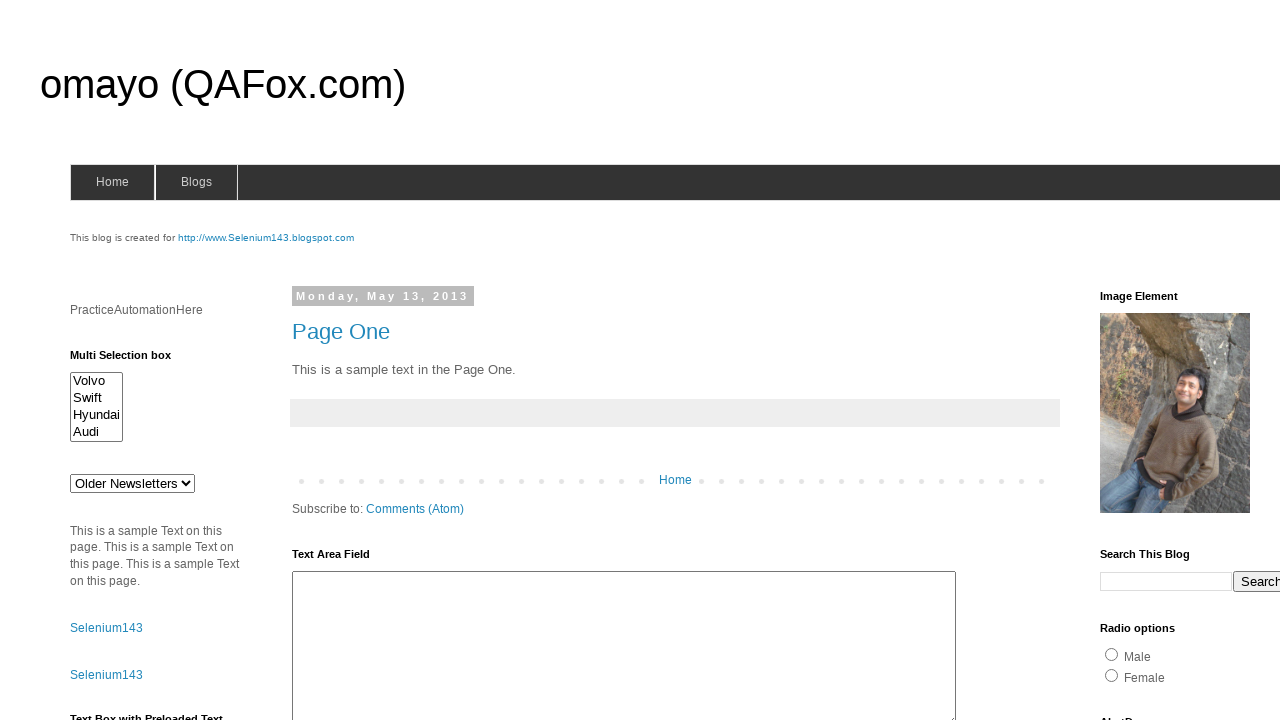

Selected option at index 0 in multi-select dropdown on #multiselect1
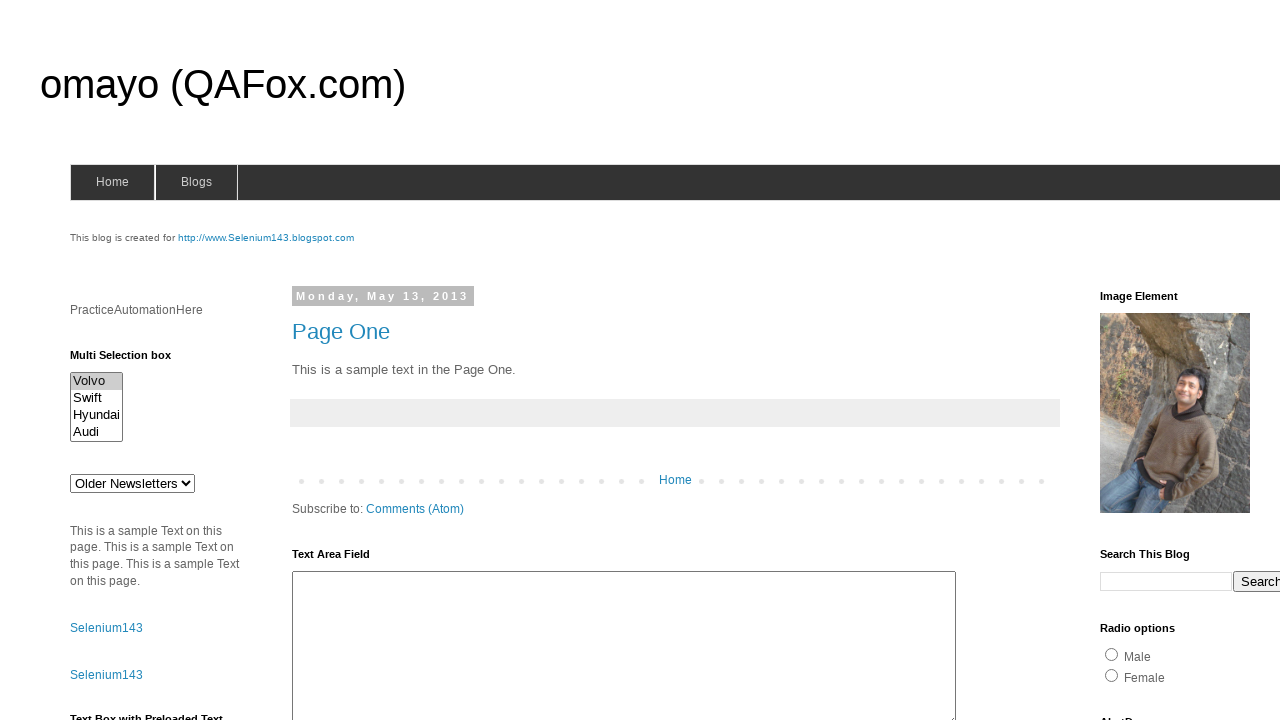

Selected option with value 'swiftx' in multi-select dropdown on #multiselect1
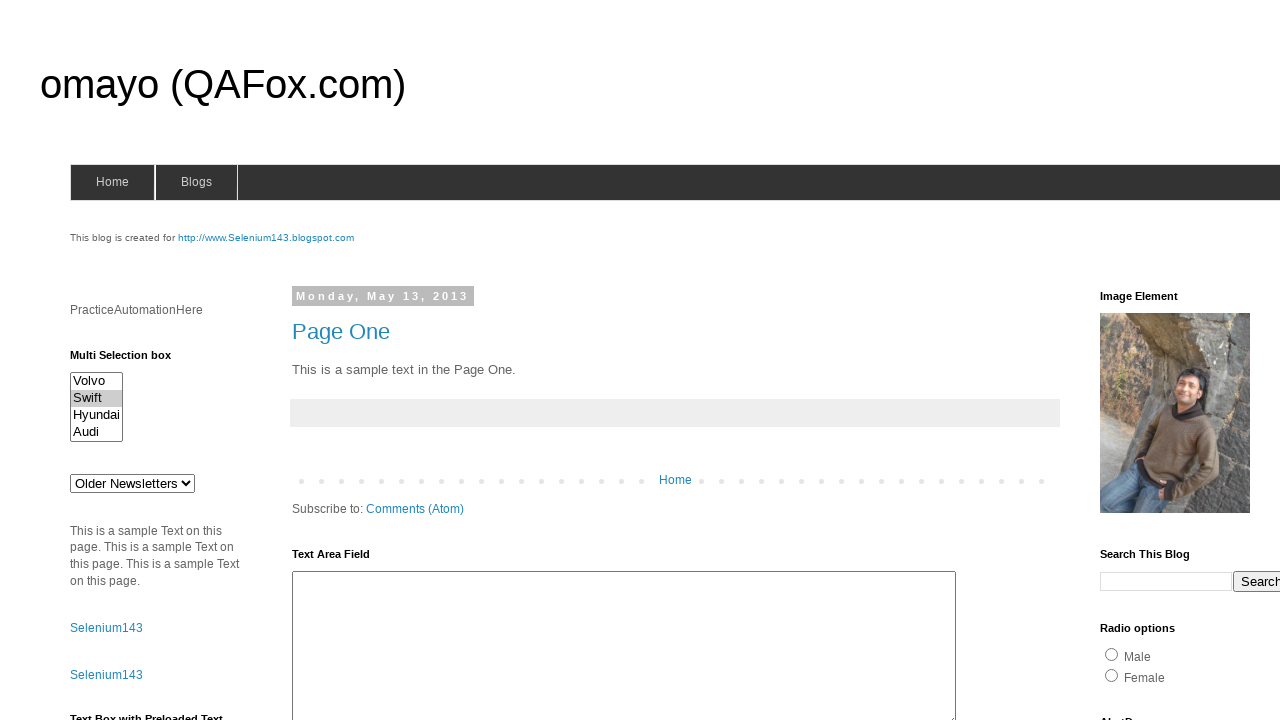

Selected option with label 'Hyundai' in multi-select dropdown on #multiselect1
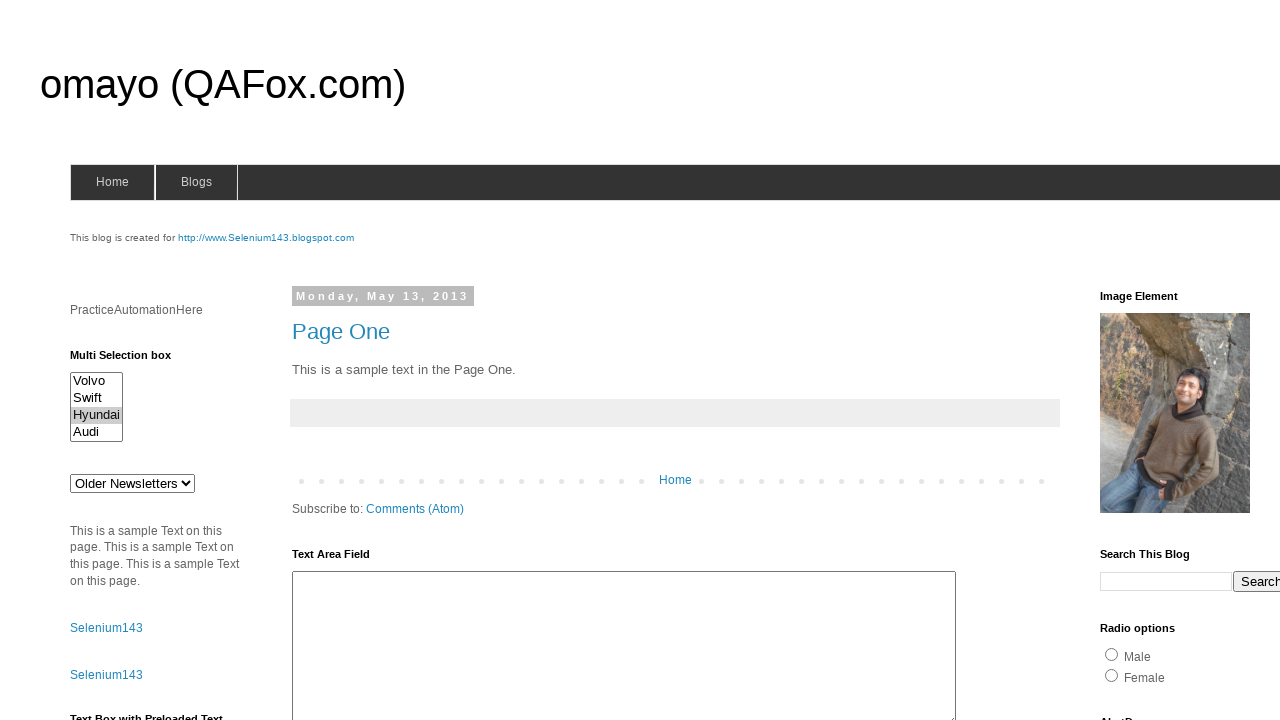

Deselected 'Hyundai' option using JavaScript evaluation
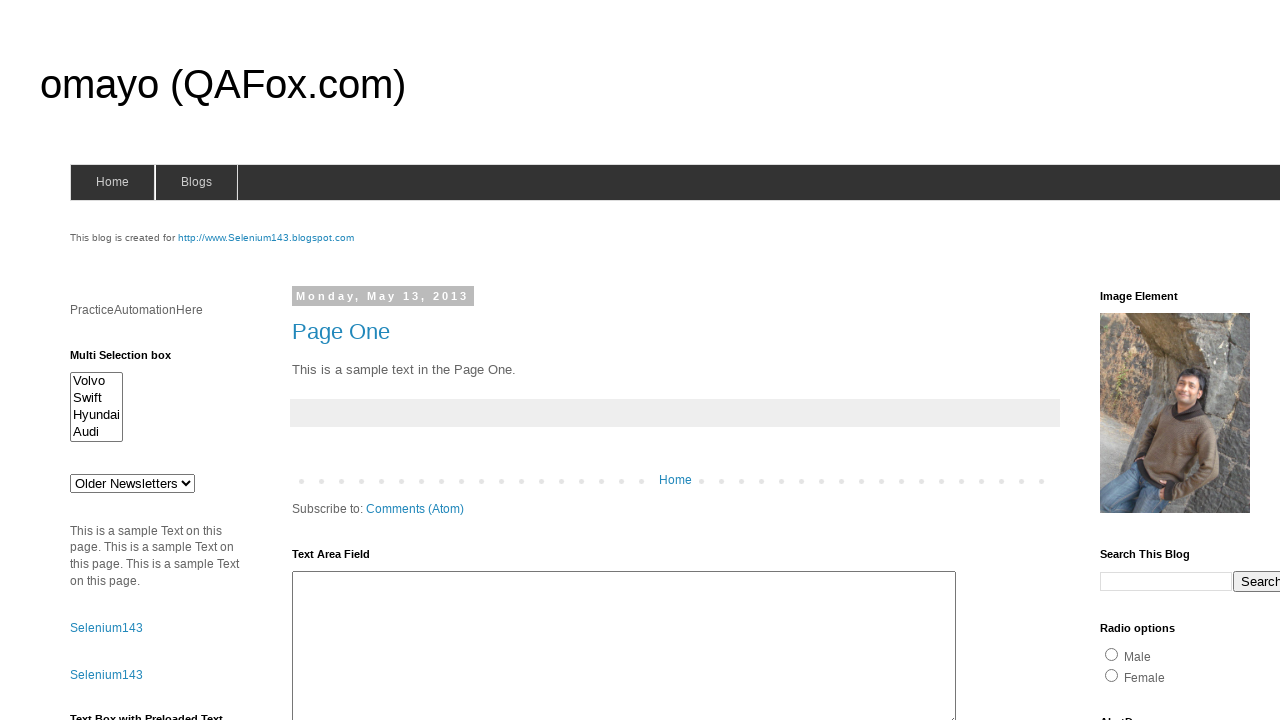

Deselected option at index 0 using JavaScript evaluation
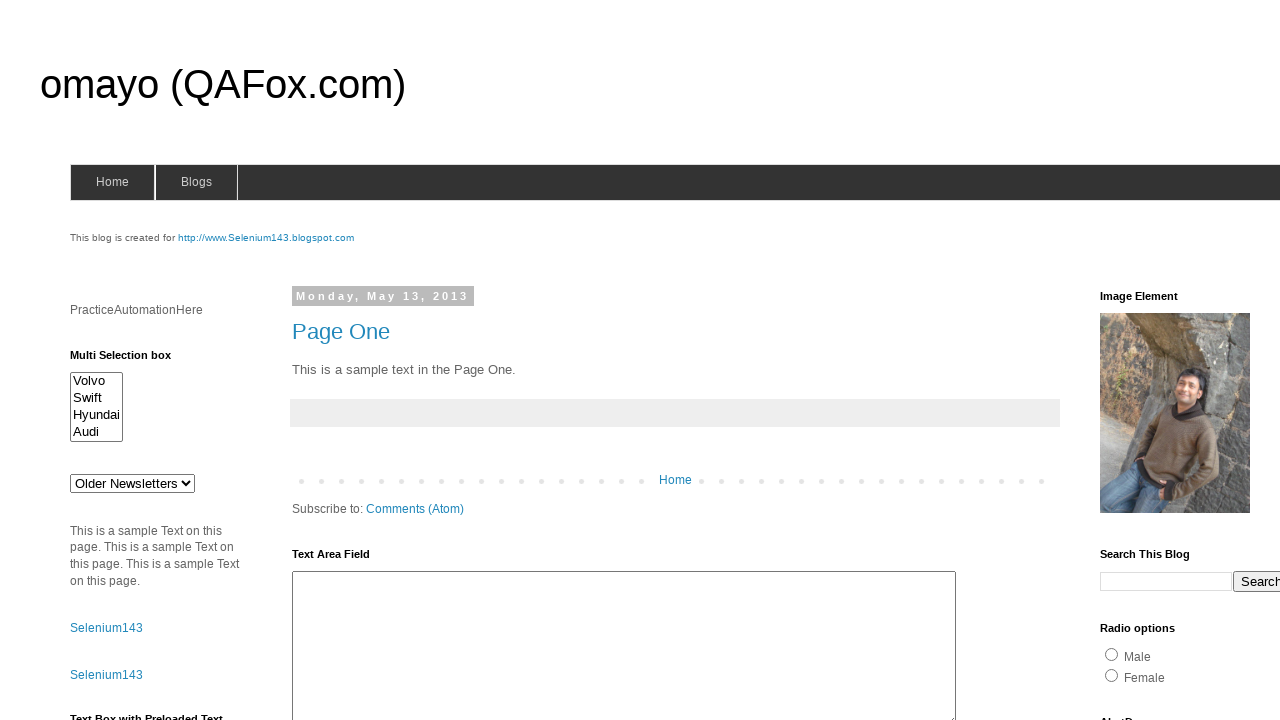

Deselected option with value 'swiftx' using JavaScript evaluation
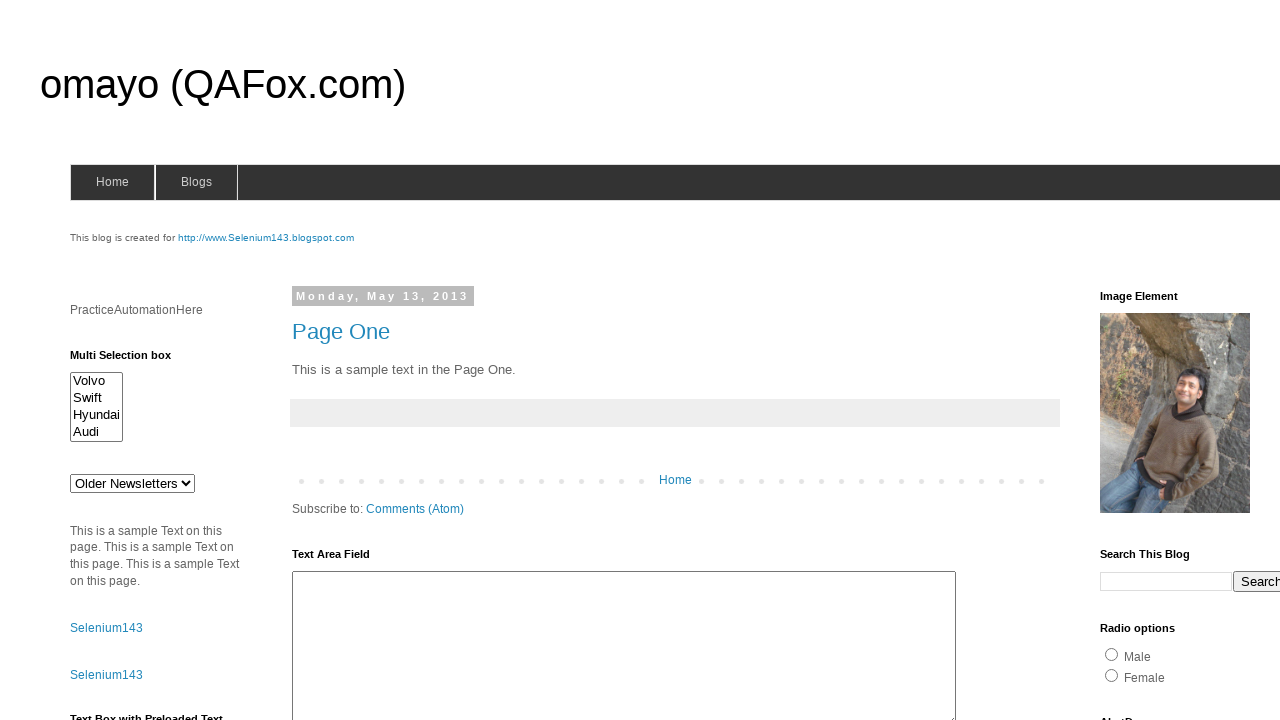

Re-selected option at index 0 in multi-select dropdown on #multiselect1
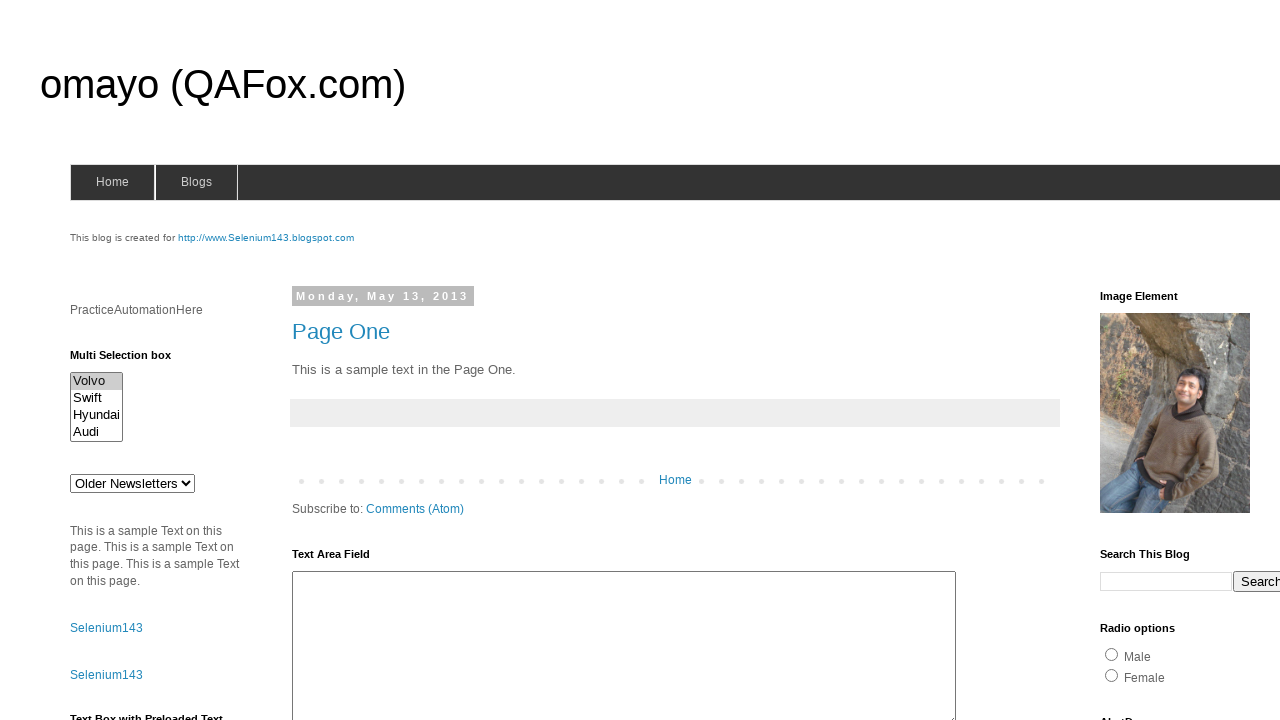

Re-selected option with value 'swiftx' in multi-select dropdown on #multiselect1
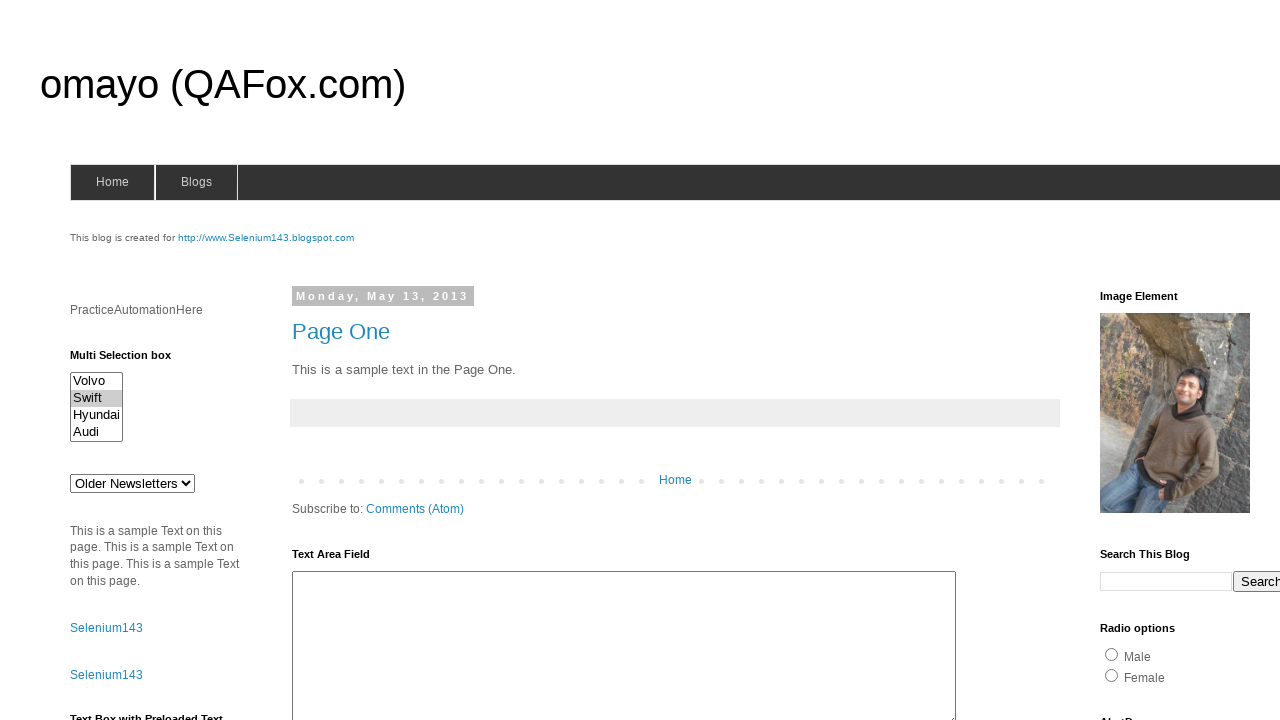

Re-selected option with label 'Hyundai' in multi-select dropdown on #multiselect1
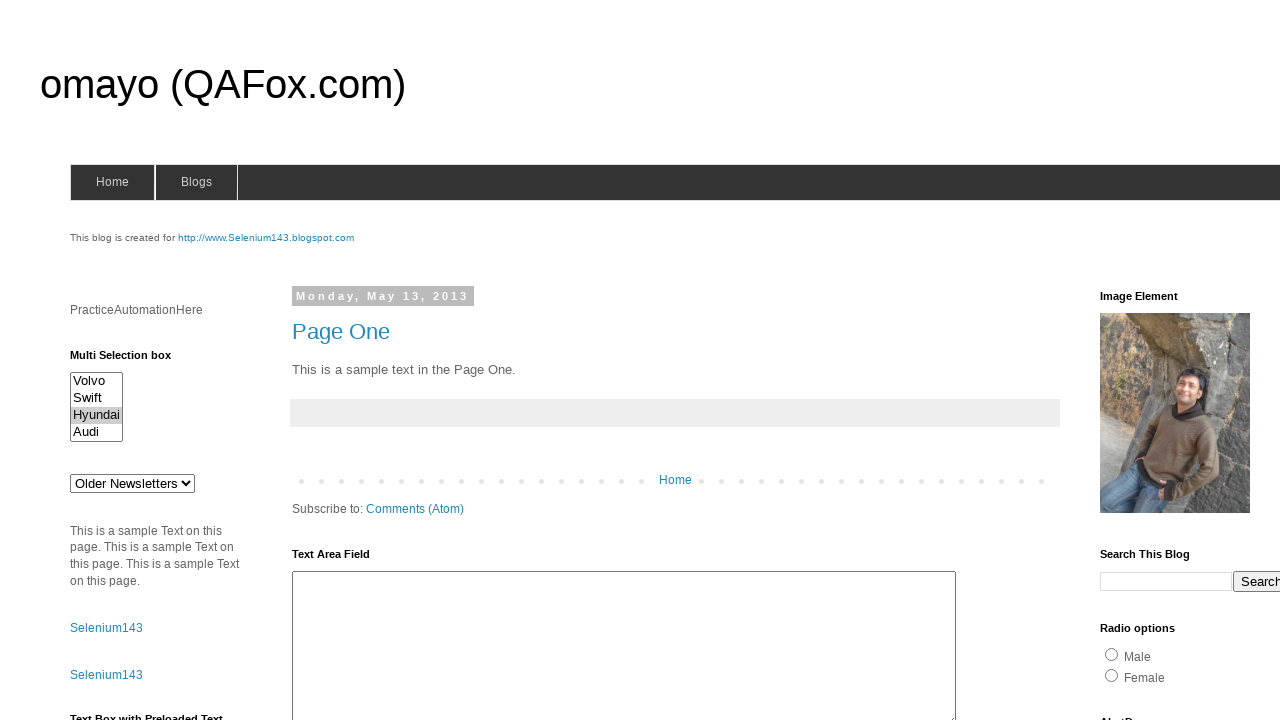

Deselected all options in multi-select dropdown using JavaScript evaluation
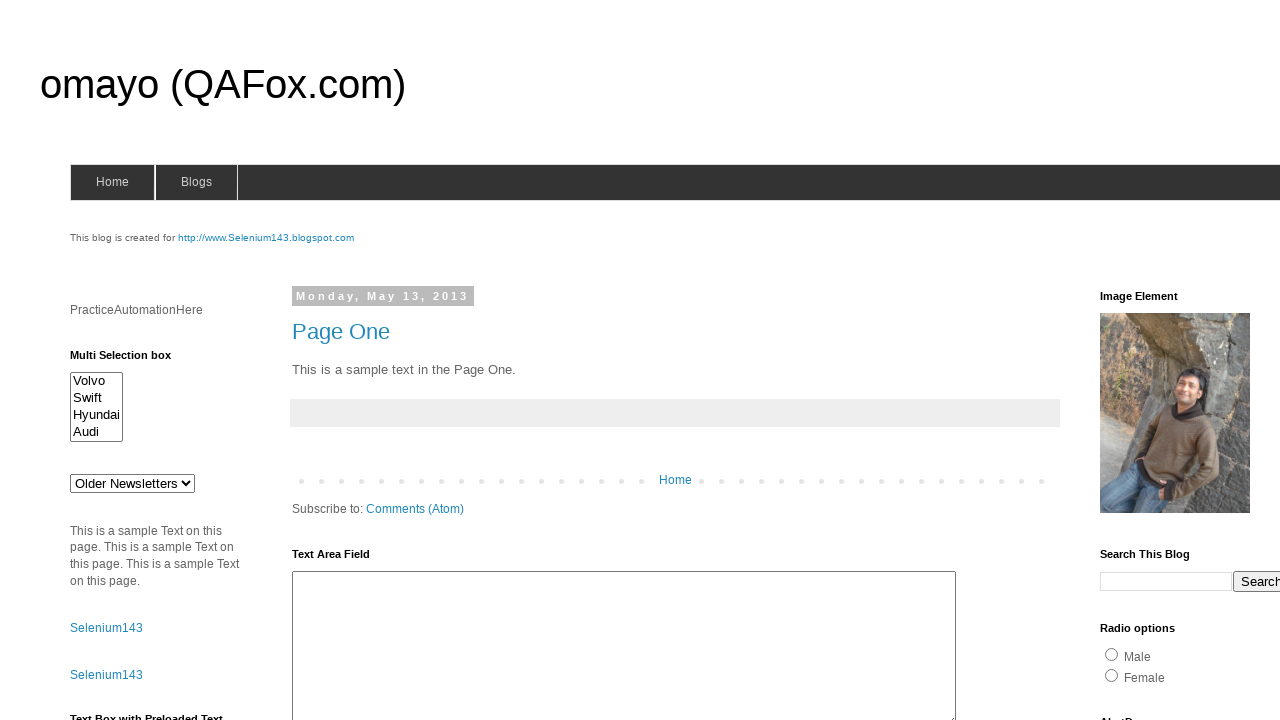

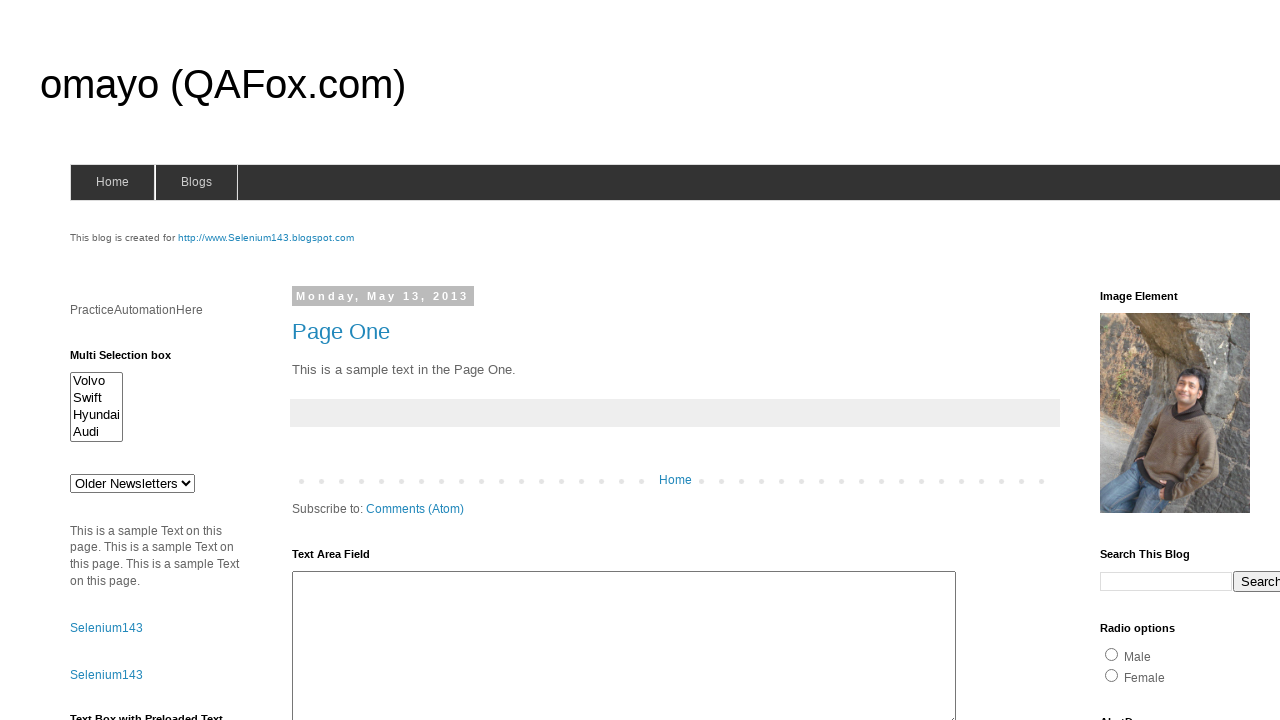